Verifies that the page URL is correct after navigation to the GreenKart website

Starting URL: https://rahulshettyacademy.com/seleniumPractise/#/

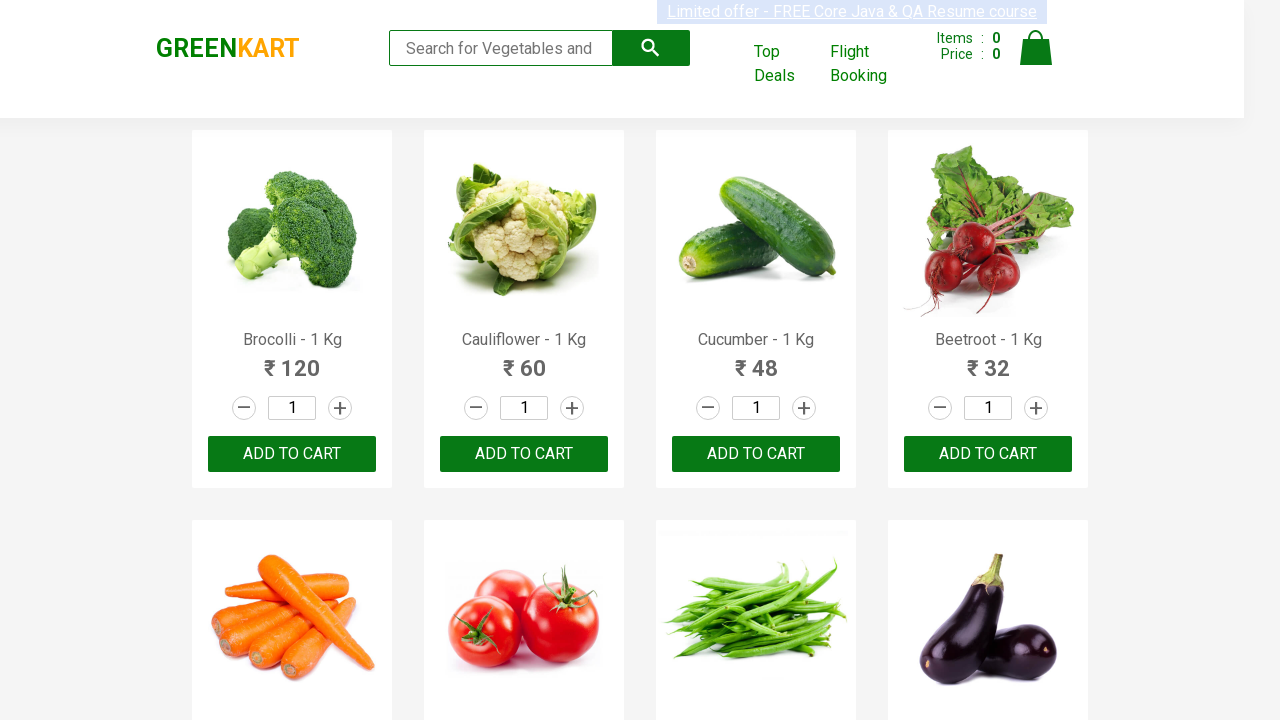

Verified page URL is https://rahulshettyacademy.com/seleniumPractise/#/
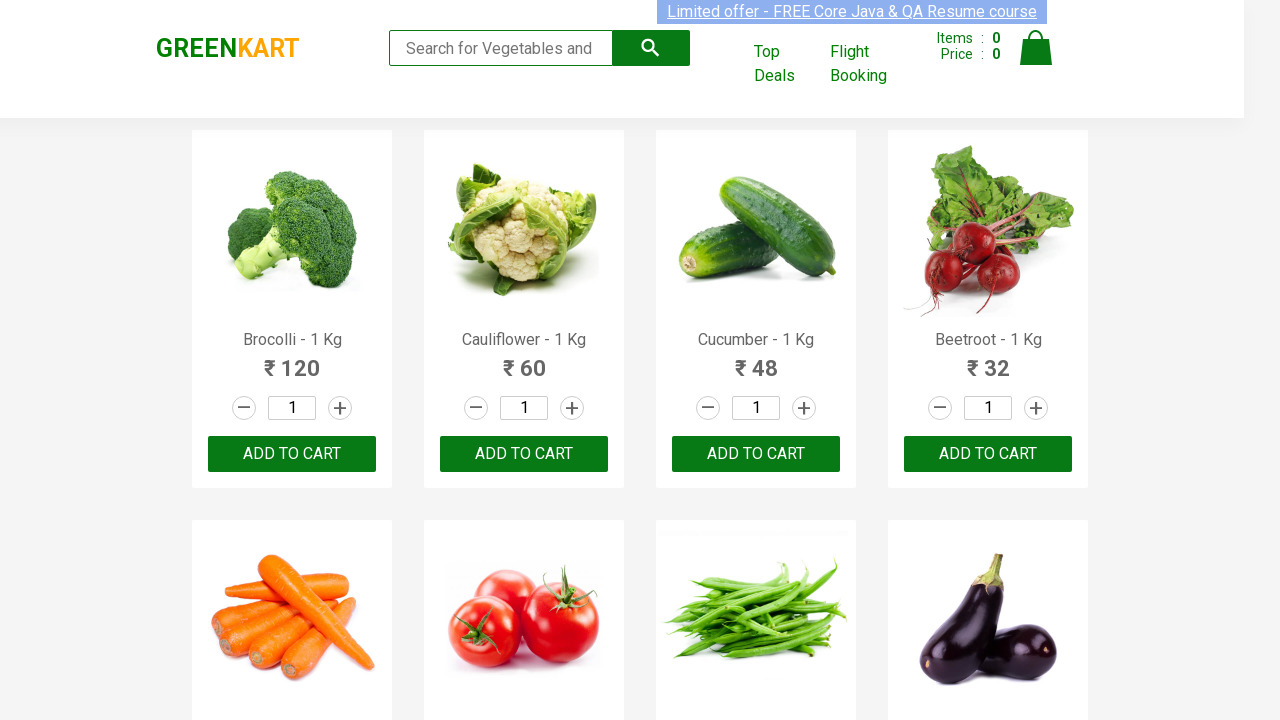

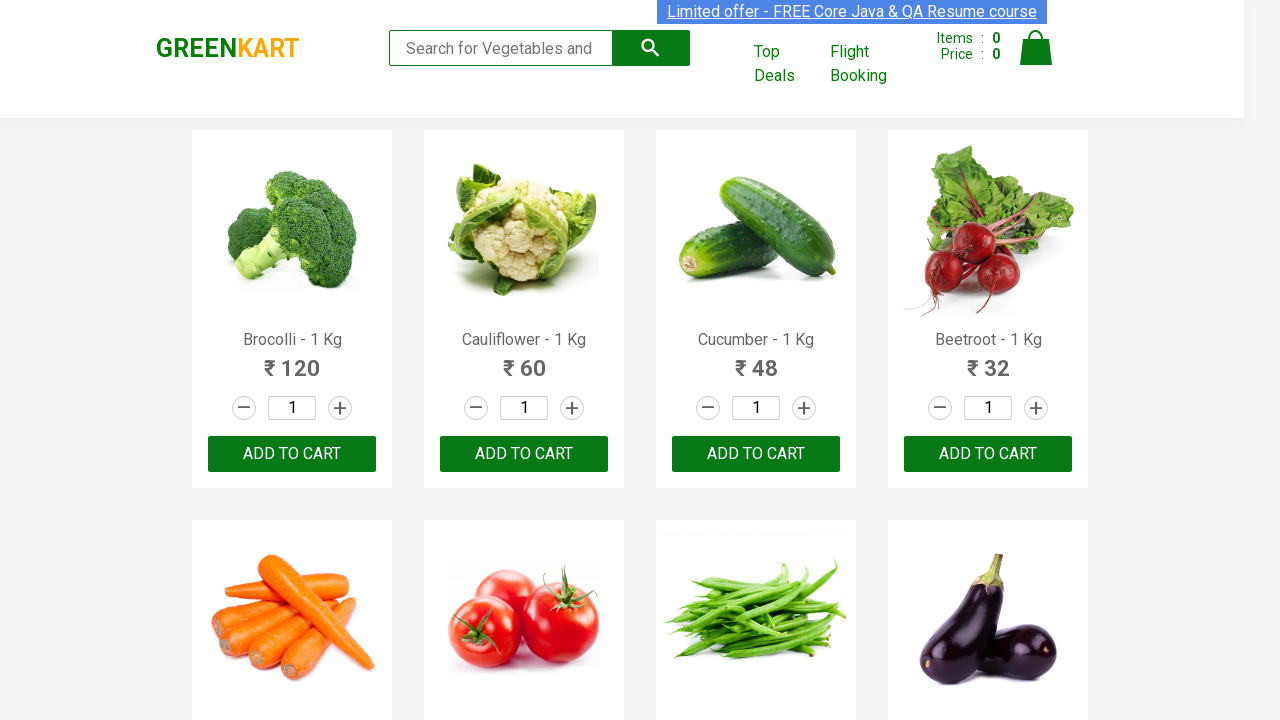